Tests JavaScript prompt alert functionality by clicking a button to trigger a prompt, entering text, and accepting the alert

Starting URL: https://www.hyrtutorials.com/p/alertsdemo.html

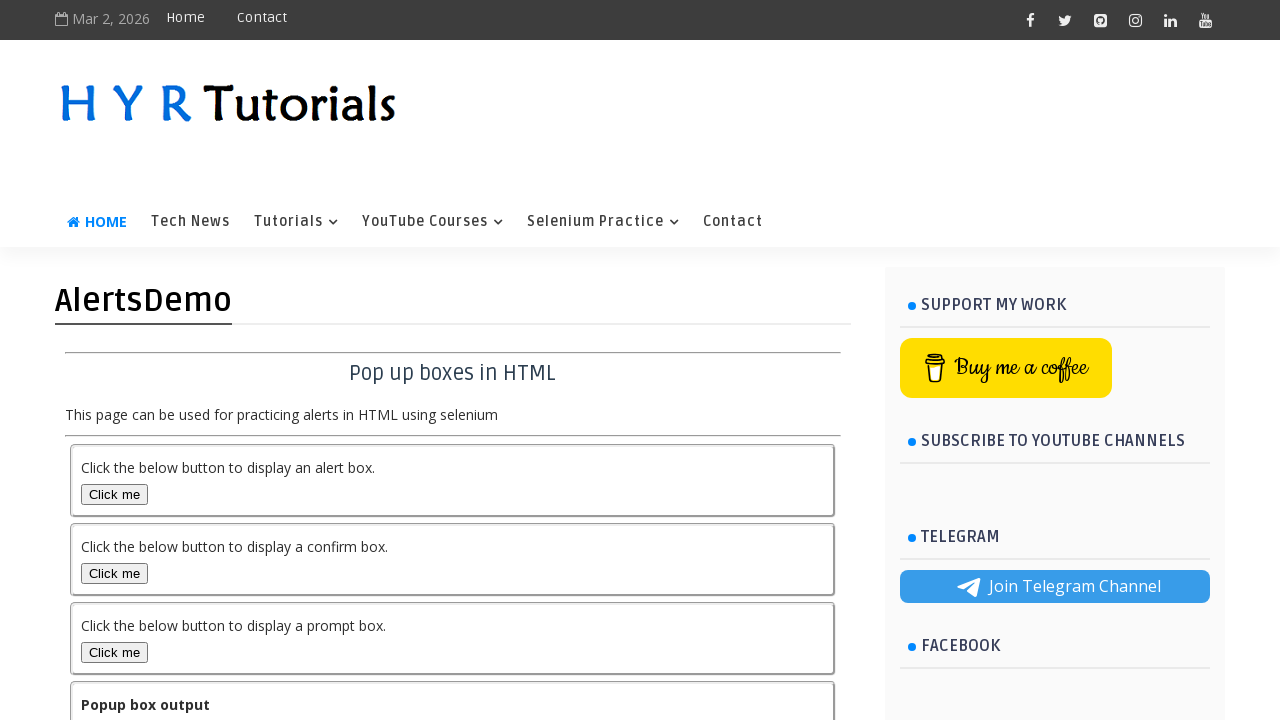

Clicked the prompt box button to trigger the prompt alert at (114, 652) on xpath=//button[@id='promptBox' and text()='Click me']
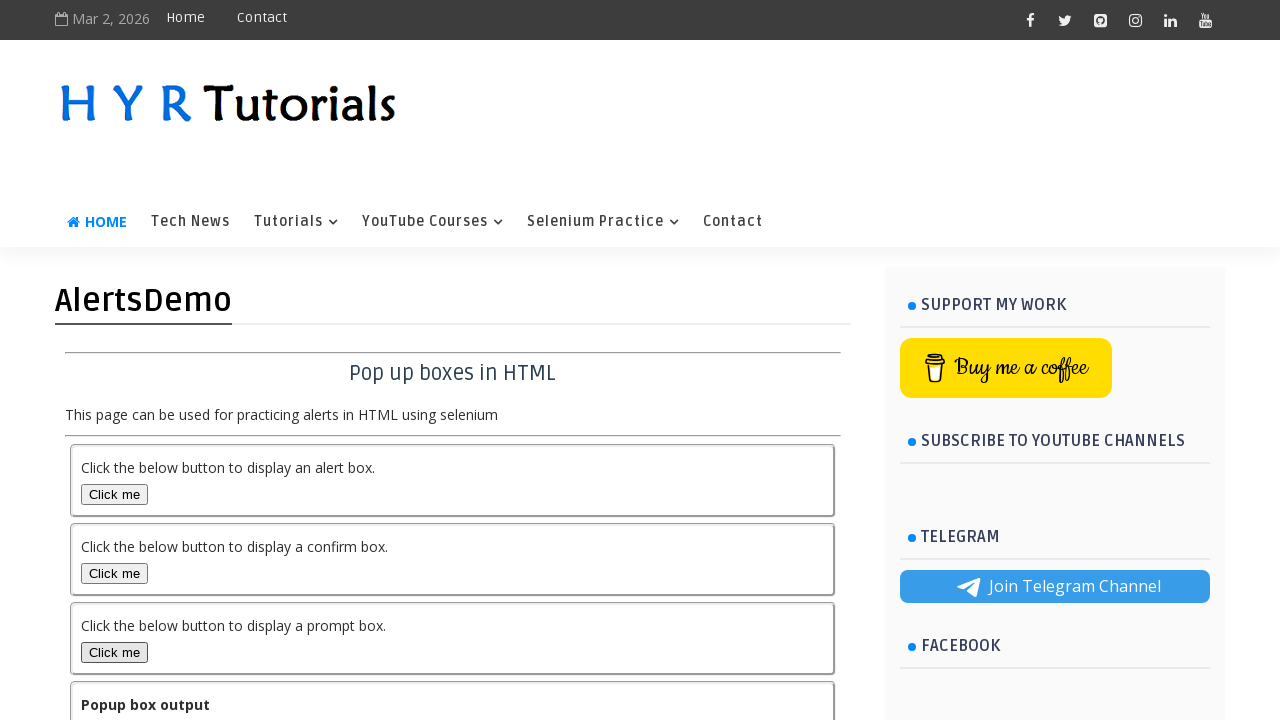

Set up dialog handler to accept prompt with text 'TestInput123'
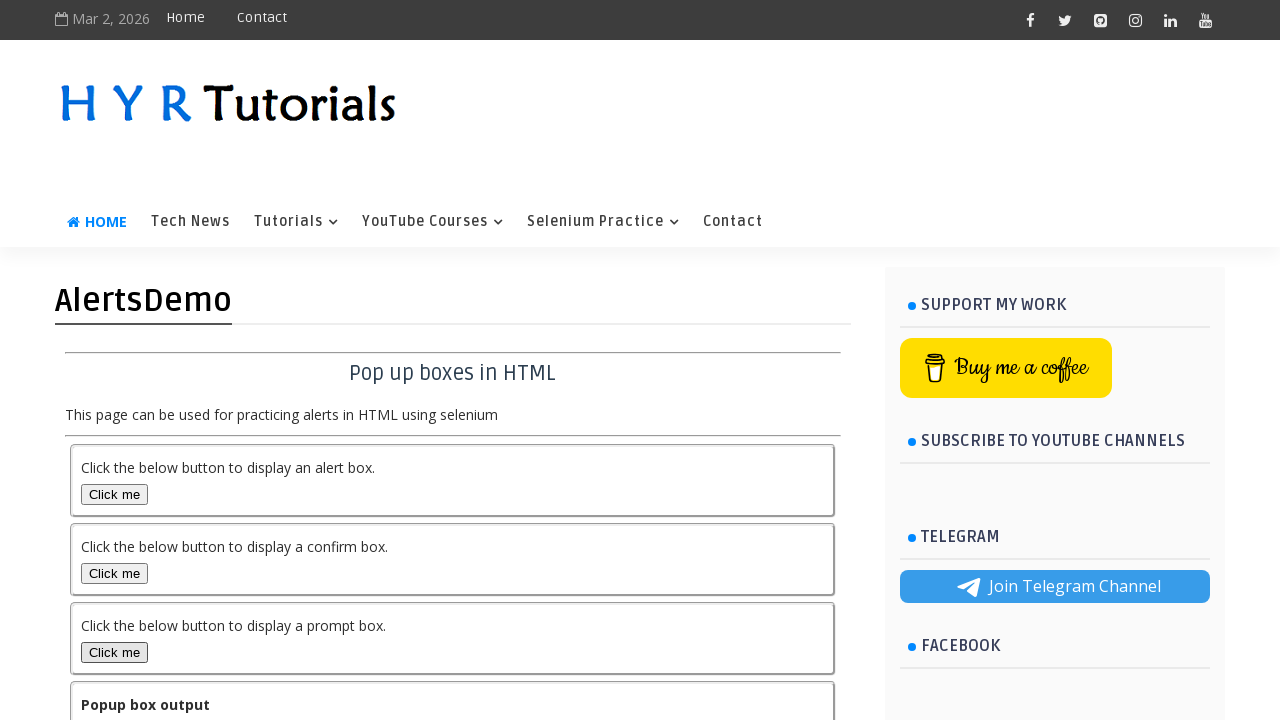

Re-clicked the prompt box button to trigger the dialog at (114, 652) on xpath=//button[@id='promptBox' and text()='Click me']
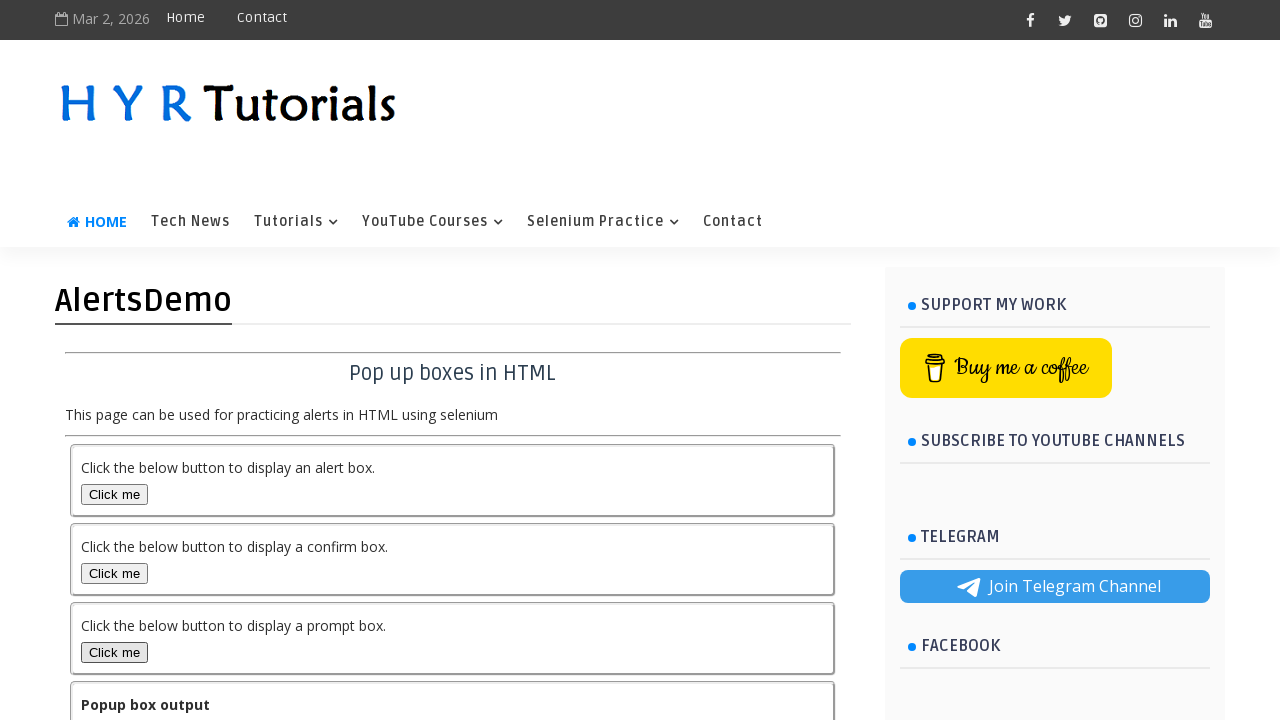

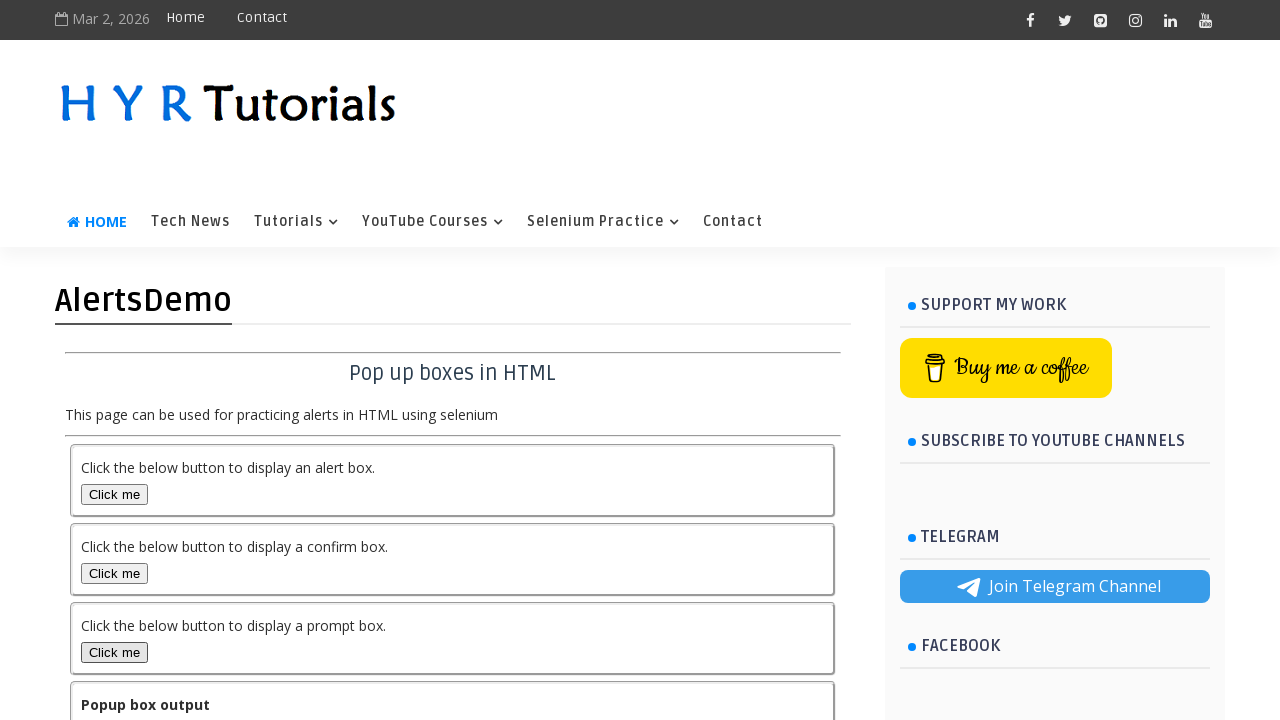